Tests the error message dismissal functionality by clicking the error button after triggering an error

Starting URL: https://www.saucedemo.com

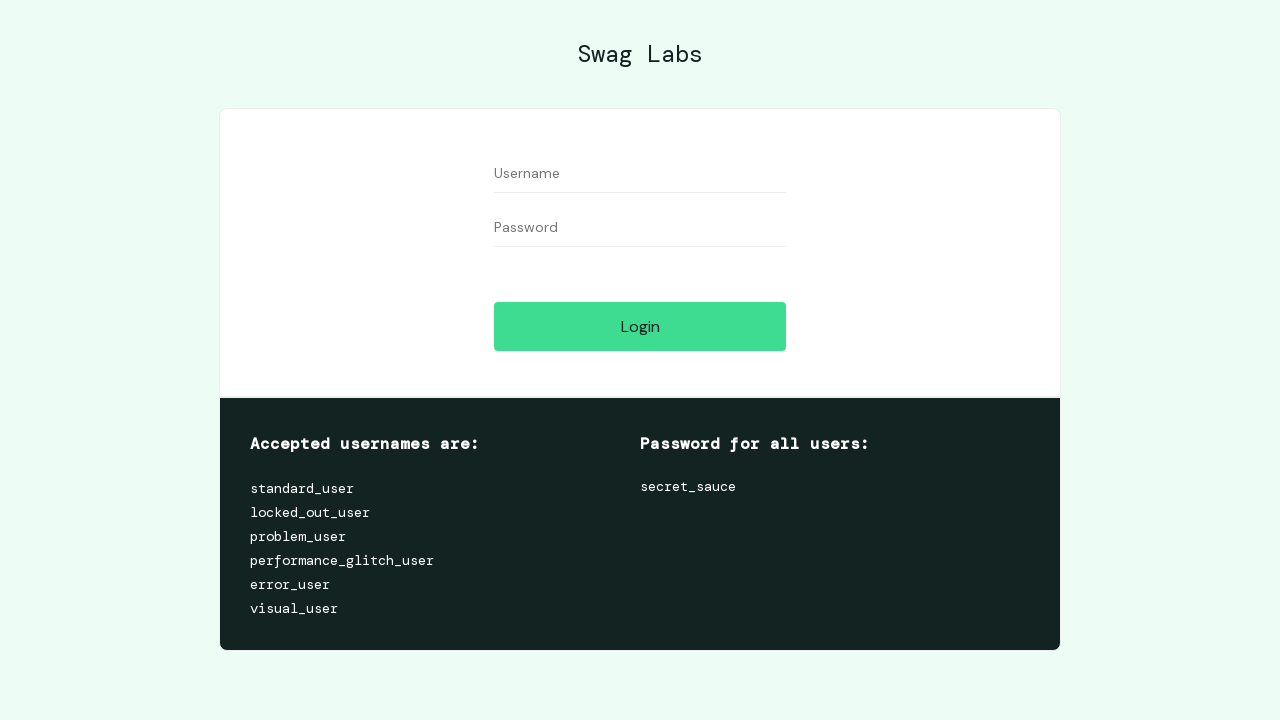

Filled username field with empty string on #user-name
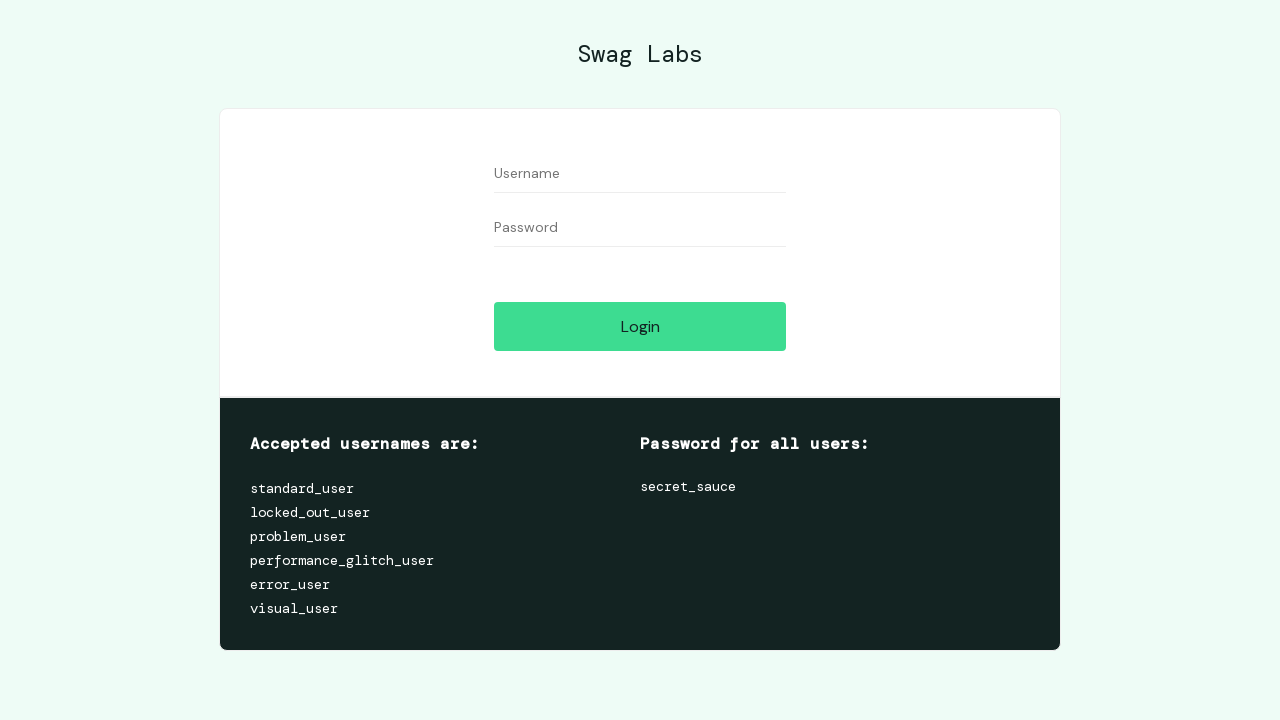

Filled password field with empty string on #password
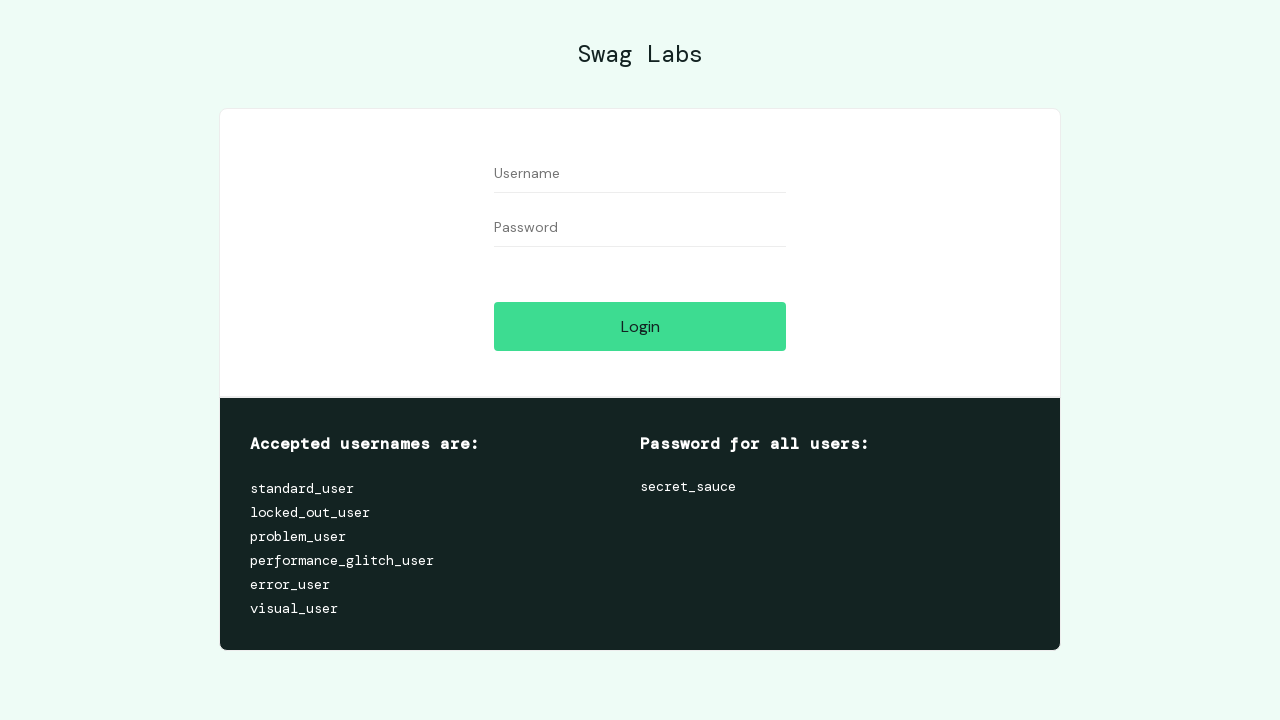

Clicked login button to trigger error at (640, 326) on #login-button
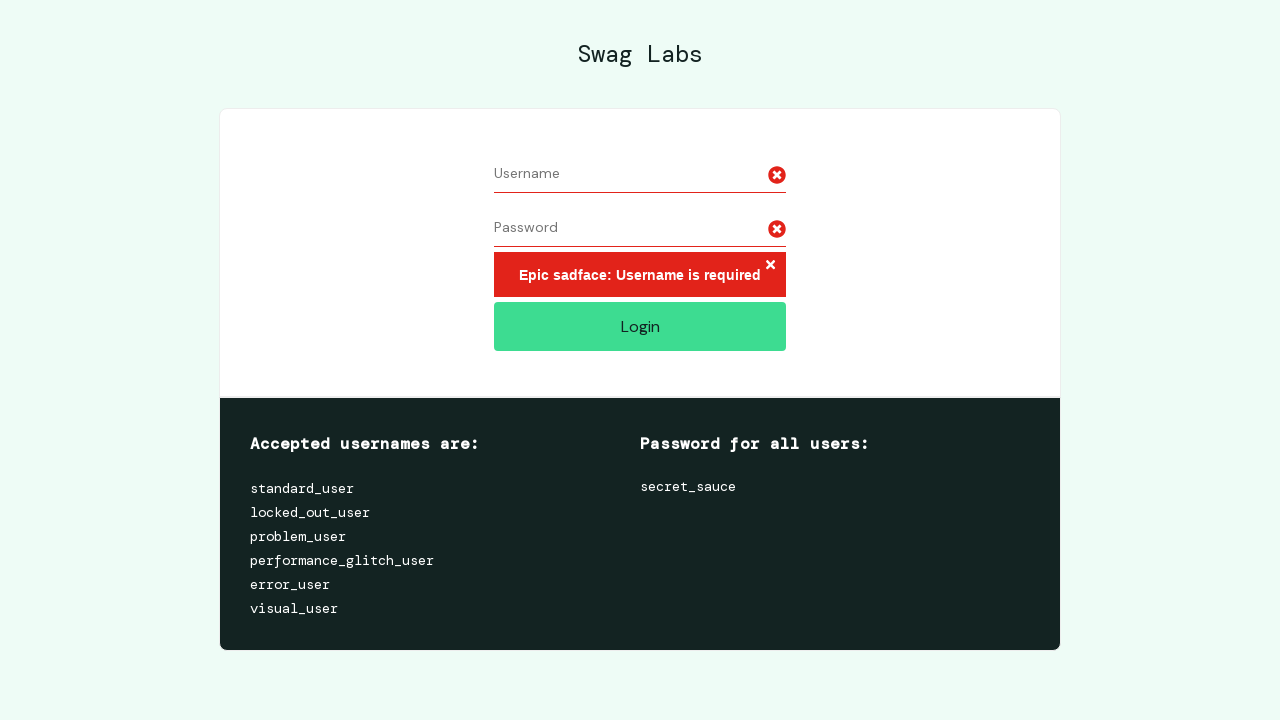

Error button appeared on page
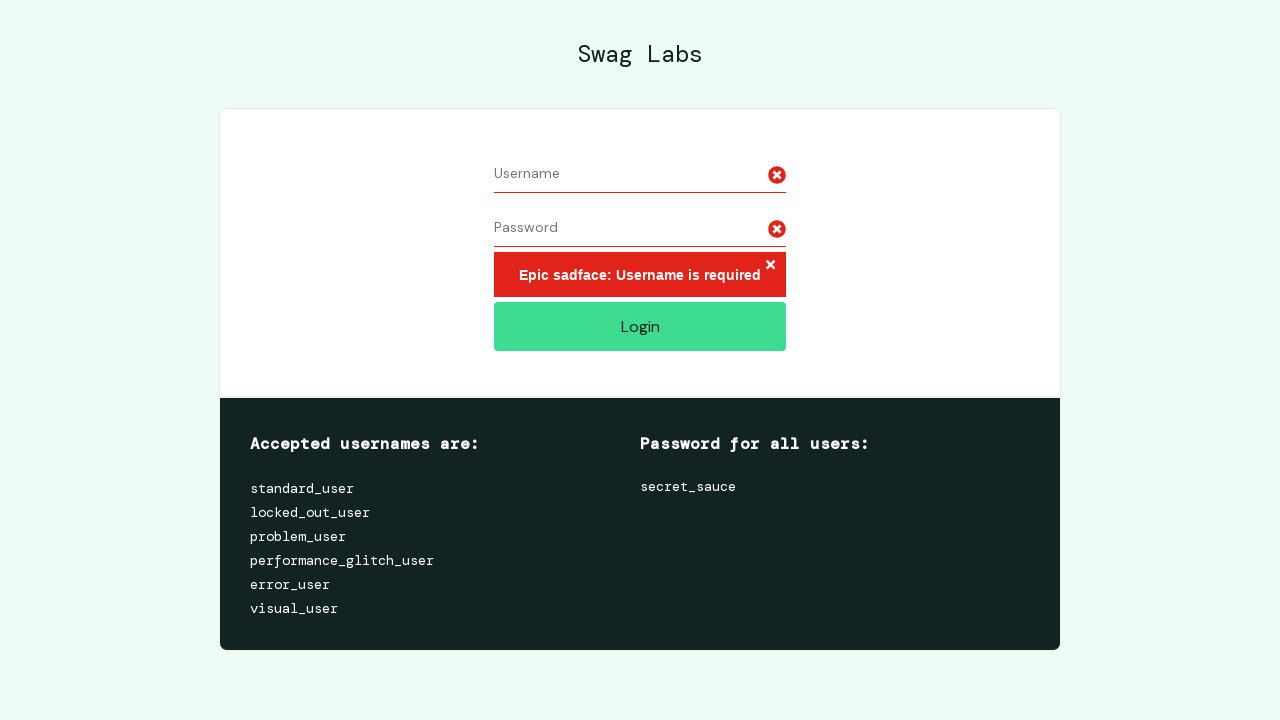

Clicked error button to dismiss error icons at (770, 266) on .error-button
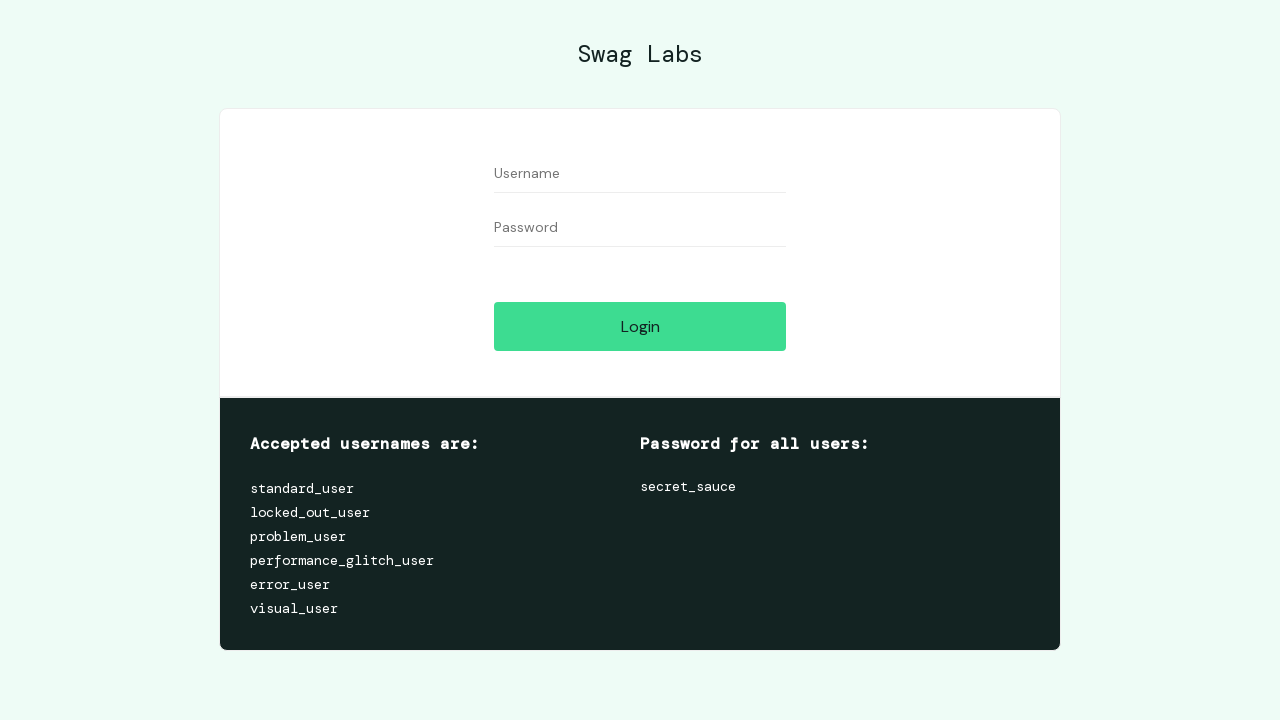

Retrieved all error icon elements from page
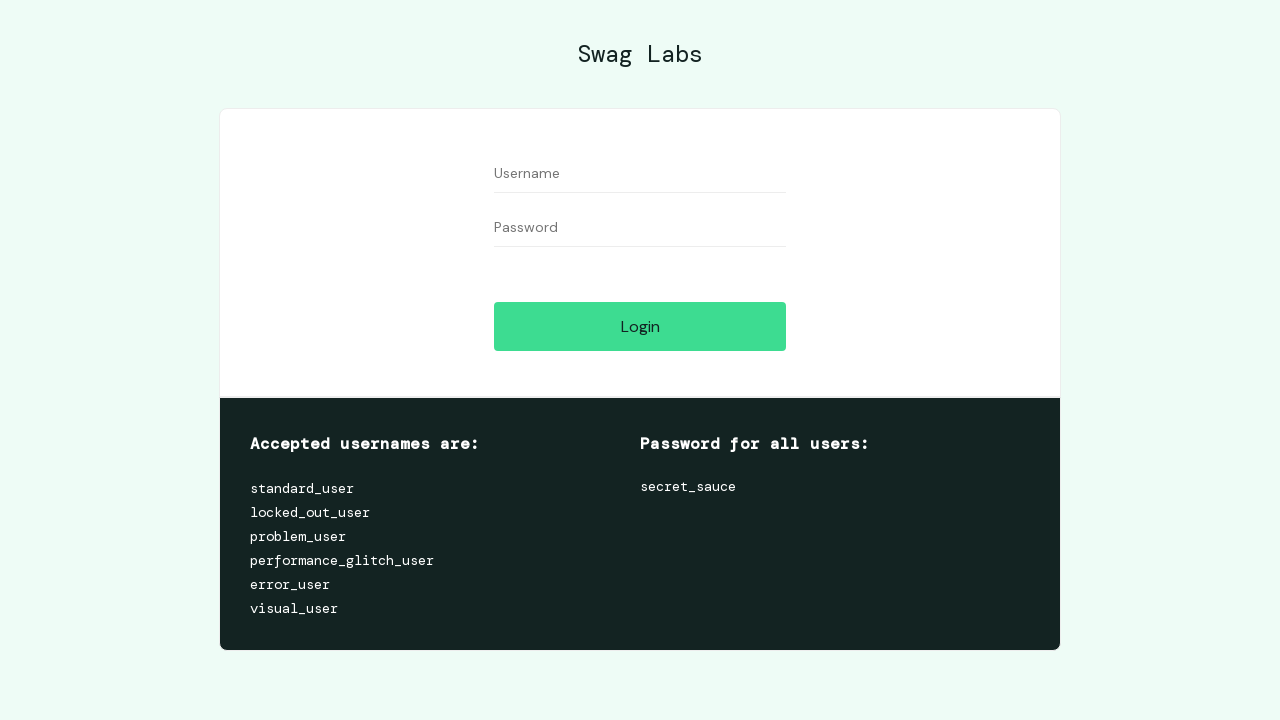

Verified that all error icons were removed
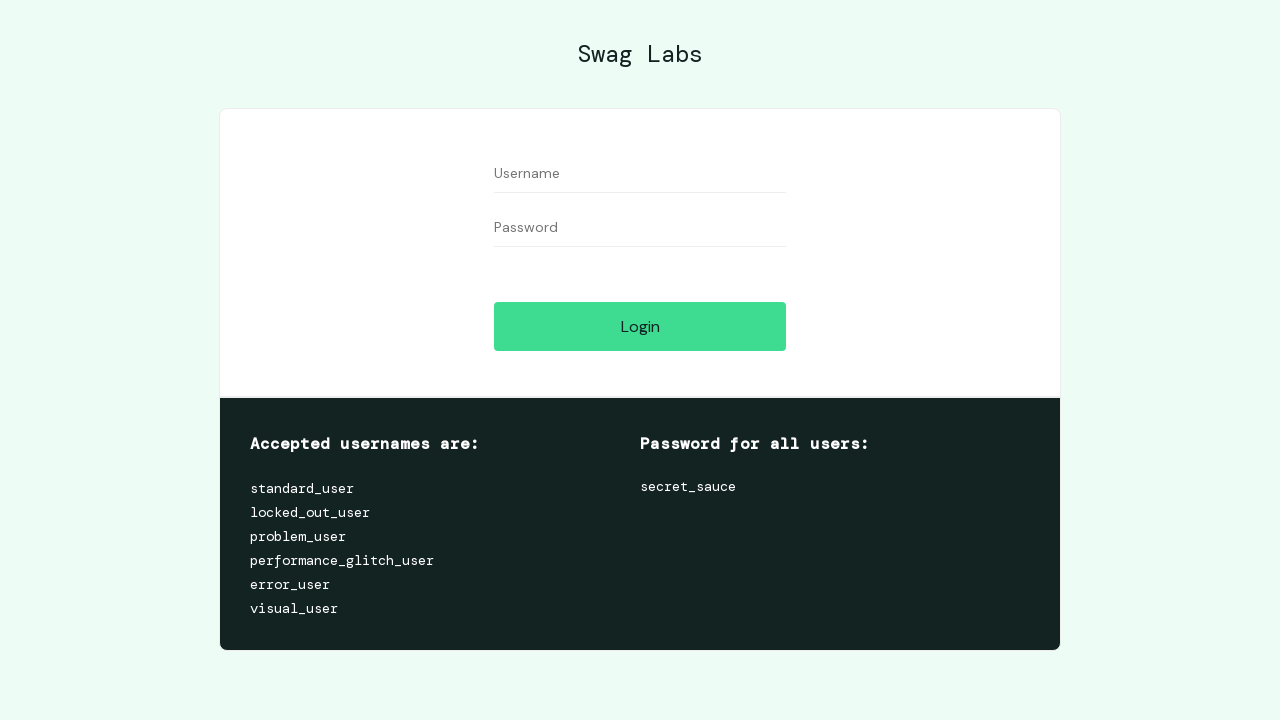

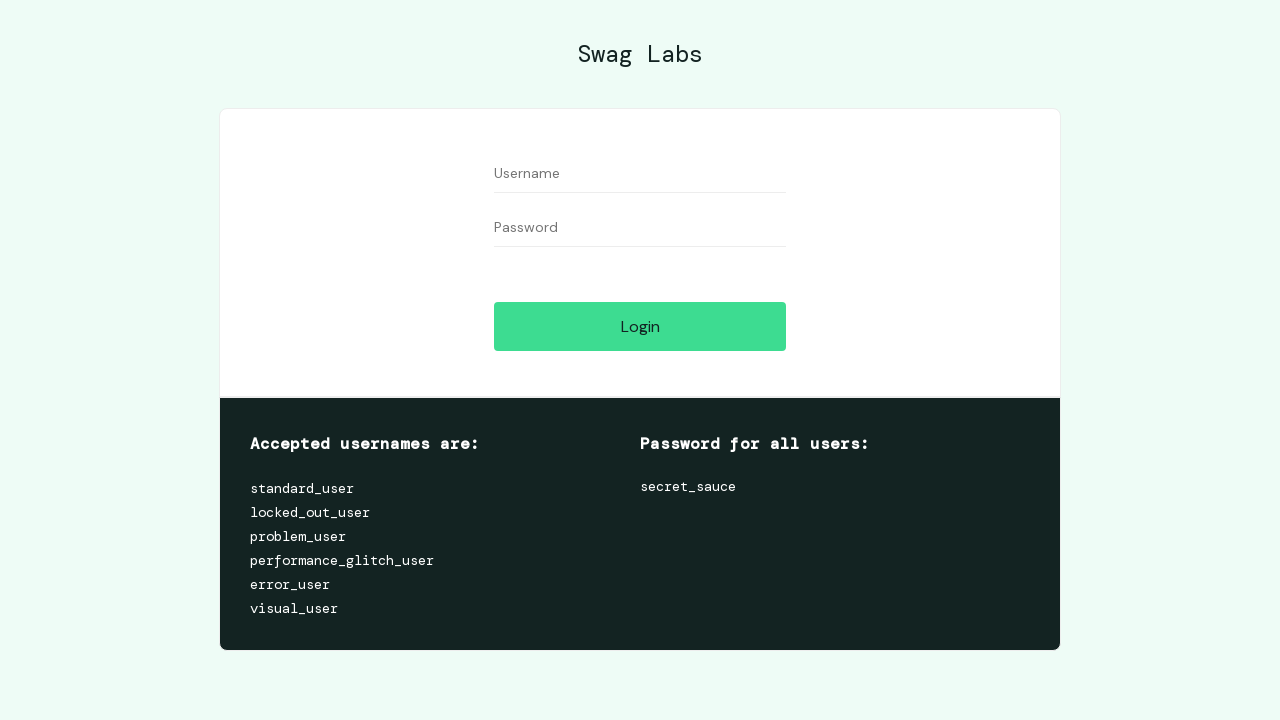